Tests different click types including regular click, right-click, and double-click on buttons

Starting URL: https://demoqa.com/buttons

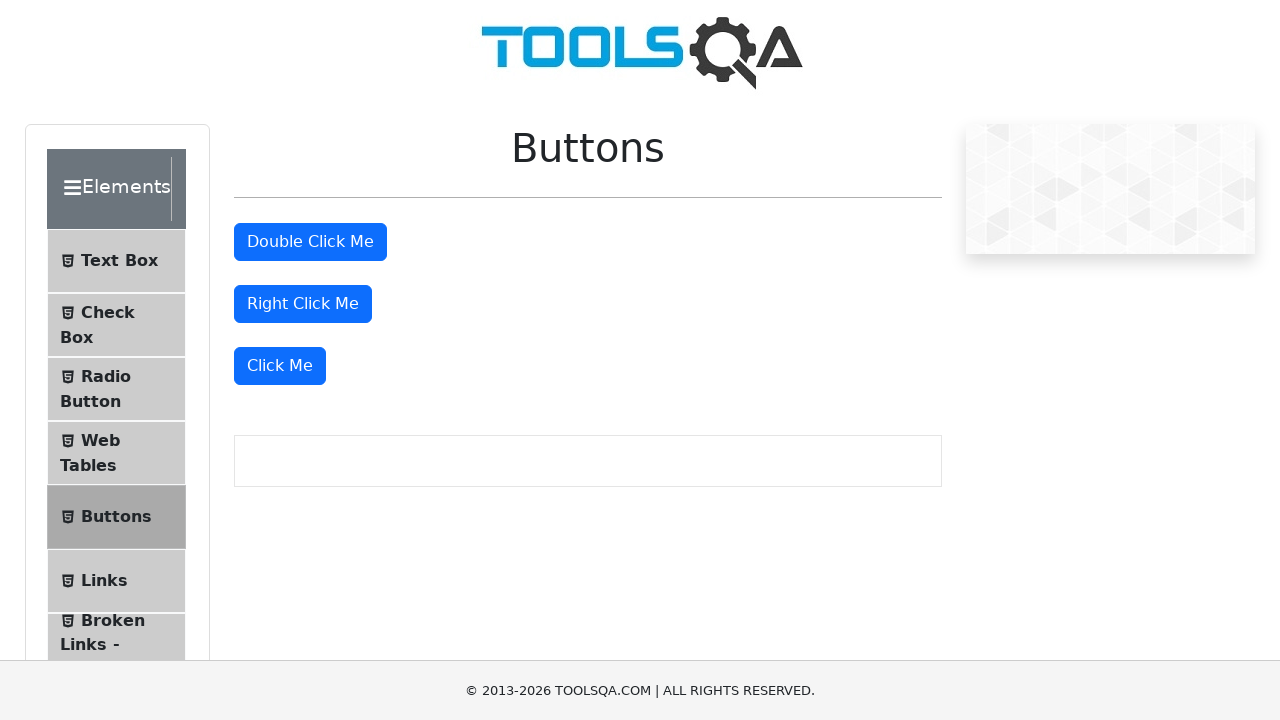

Waited for primary buttons to load
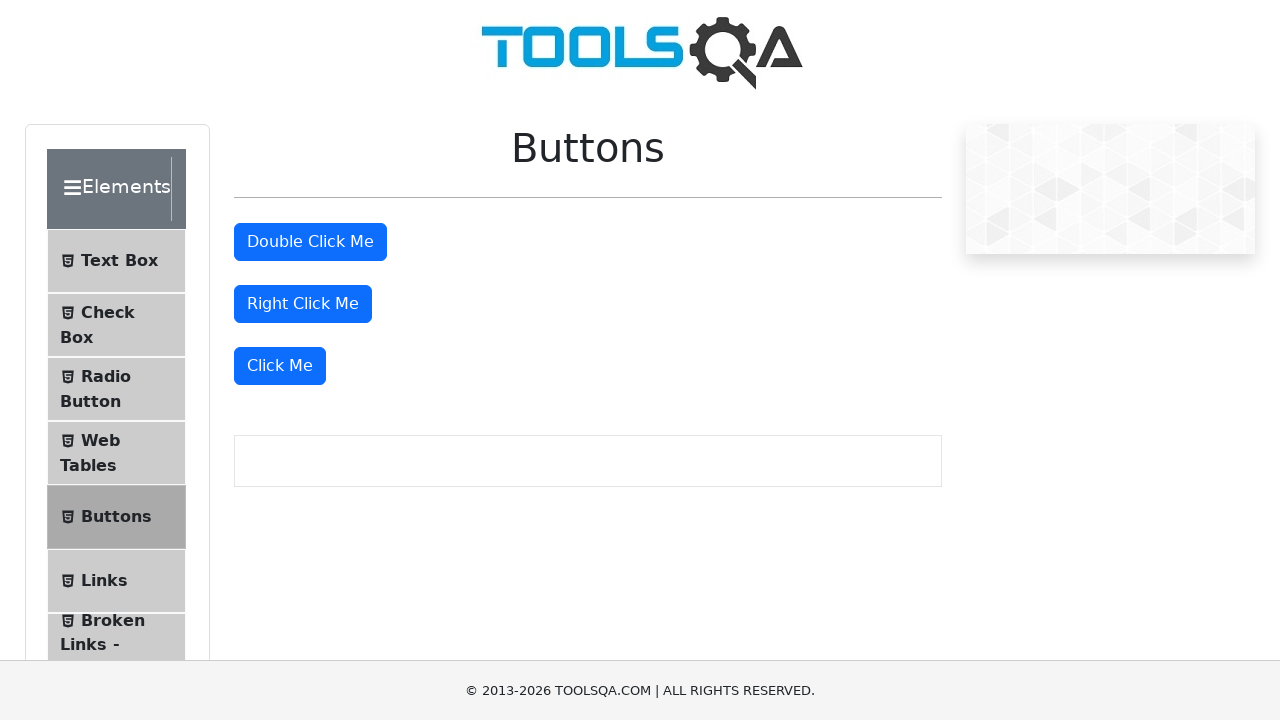

Performed regular click on third button at (280, 366) on .btn.btn-primary >> nth=2
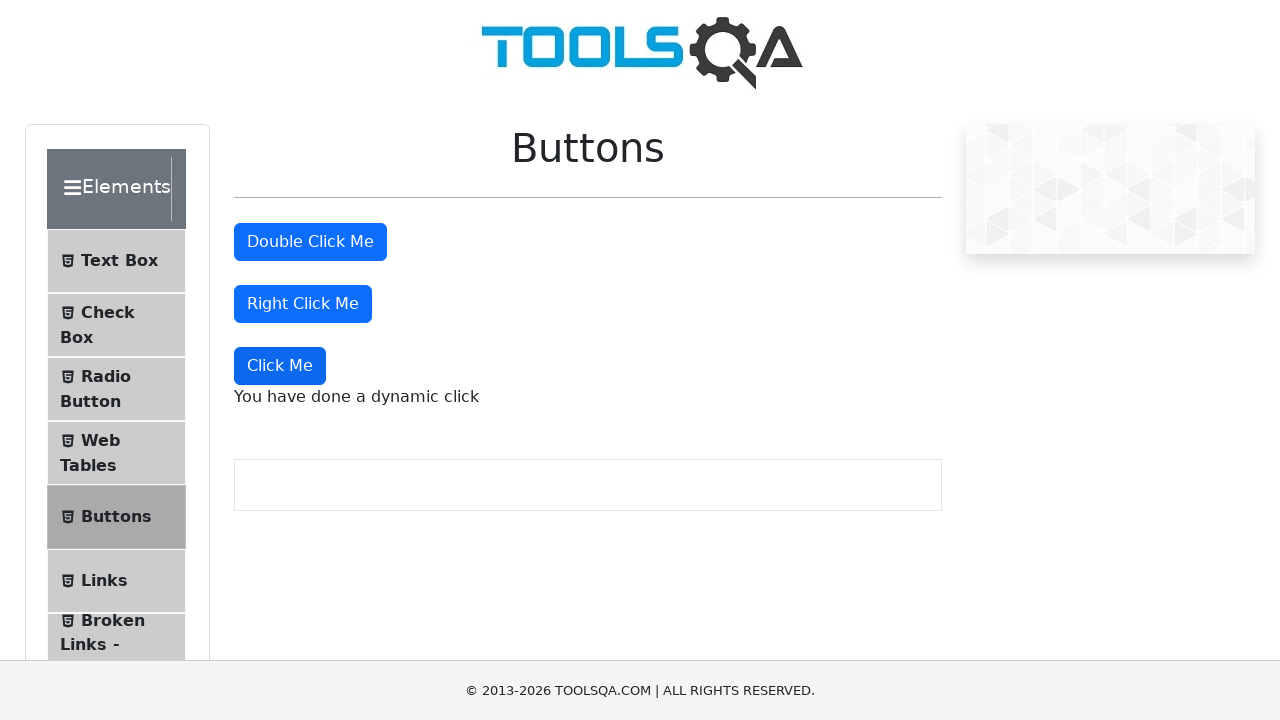

Performed right-click on second button at (303, 304) on .btn.btn-primary >> nth=1
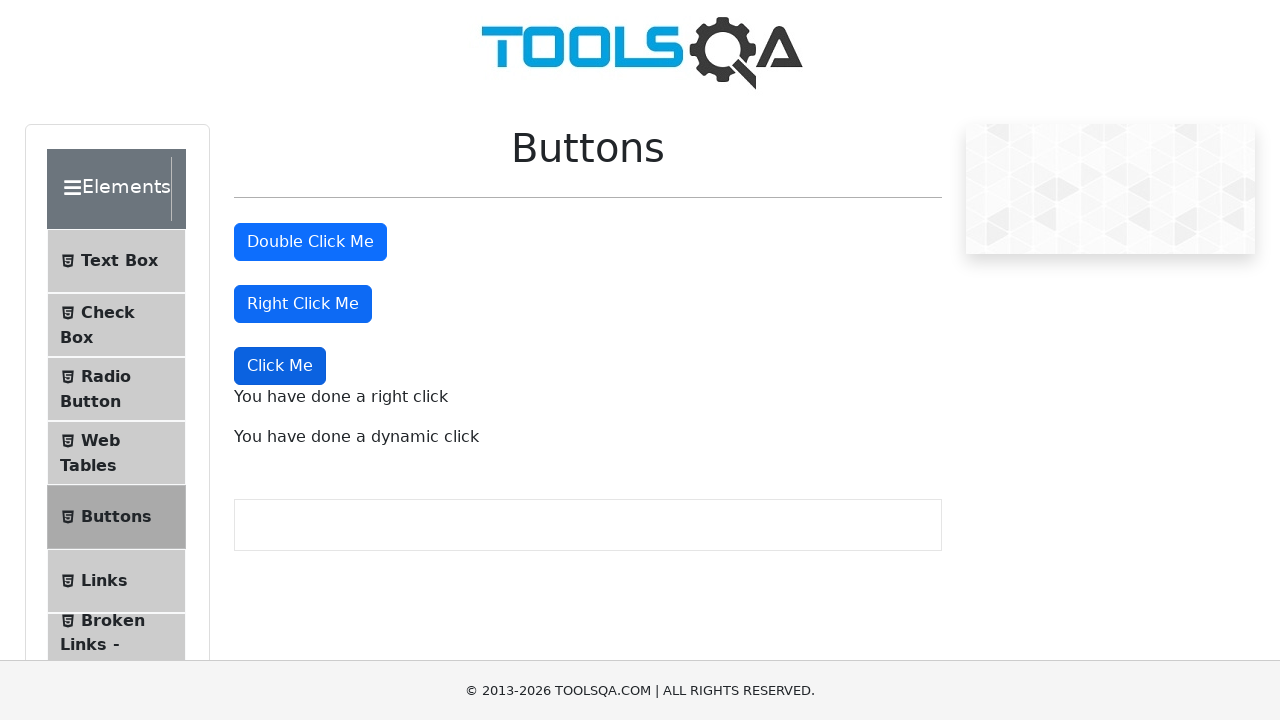

Performed double-click on first button at (310, 242) on .btn.btn-primary >> nth=0
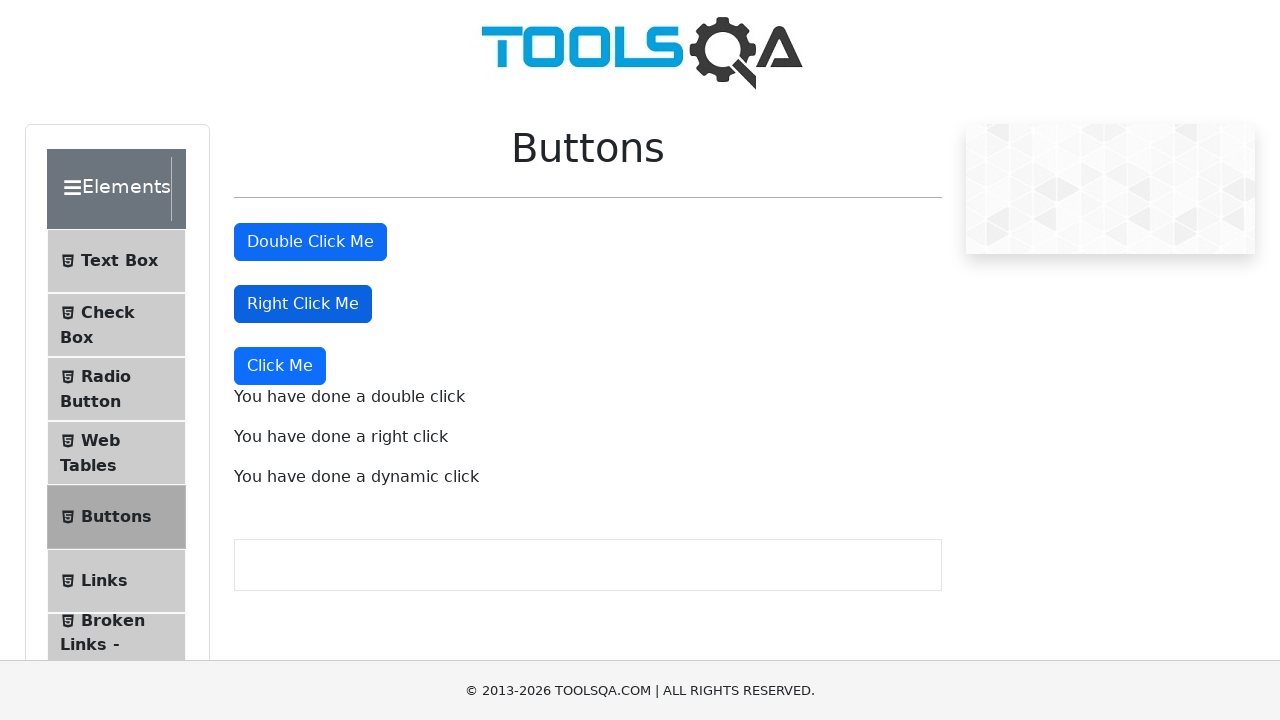

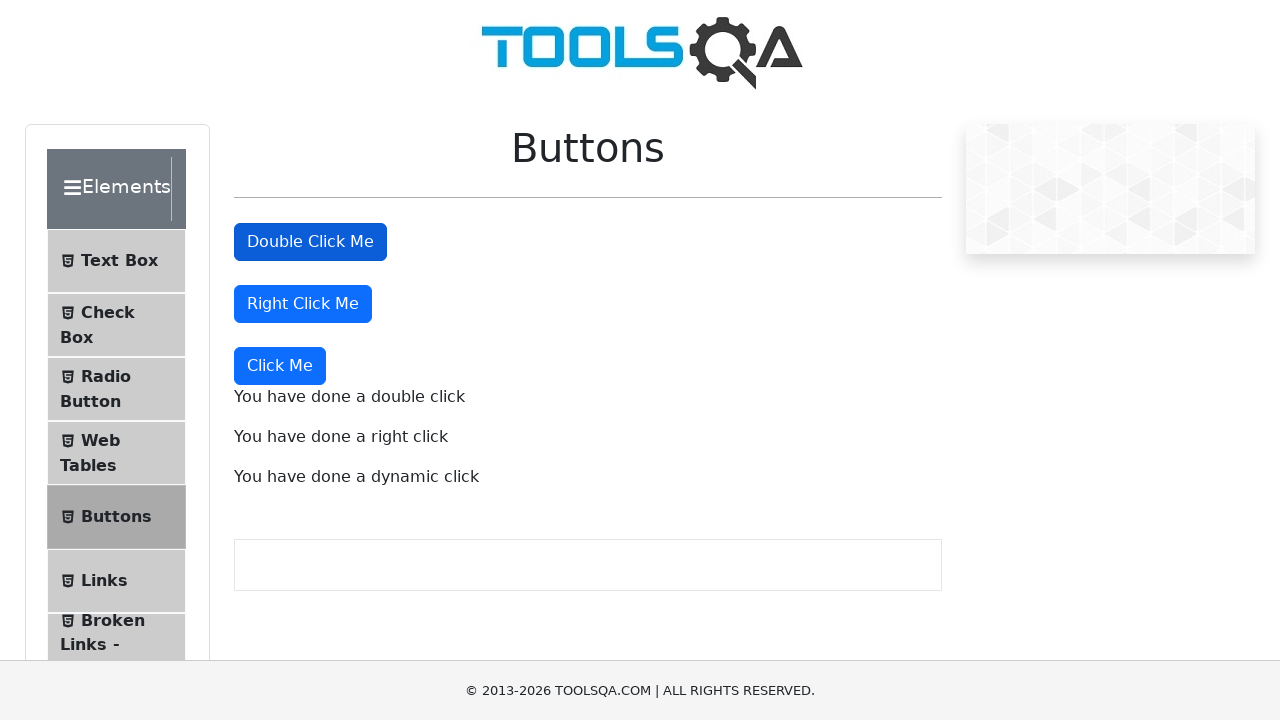